Tests checking if a checkbox element is selected by navigating to a checkboxes demo page

Starting URL: https://the-internet.herokuapp.com/checkboxes

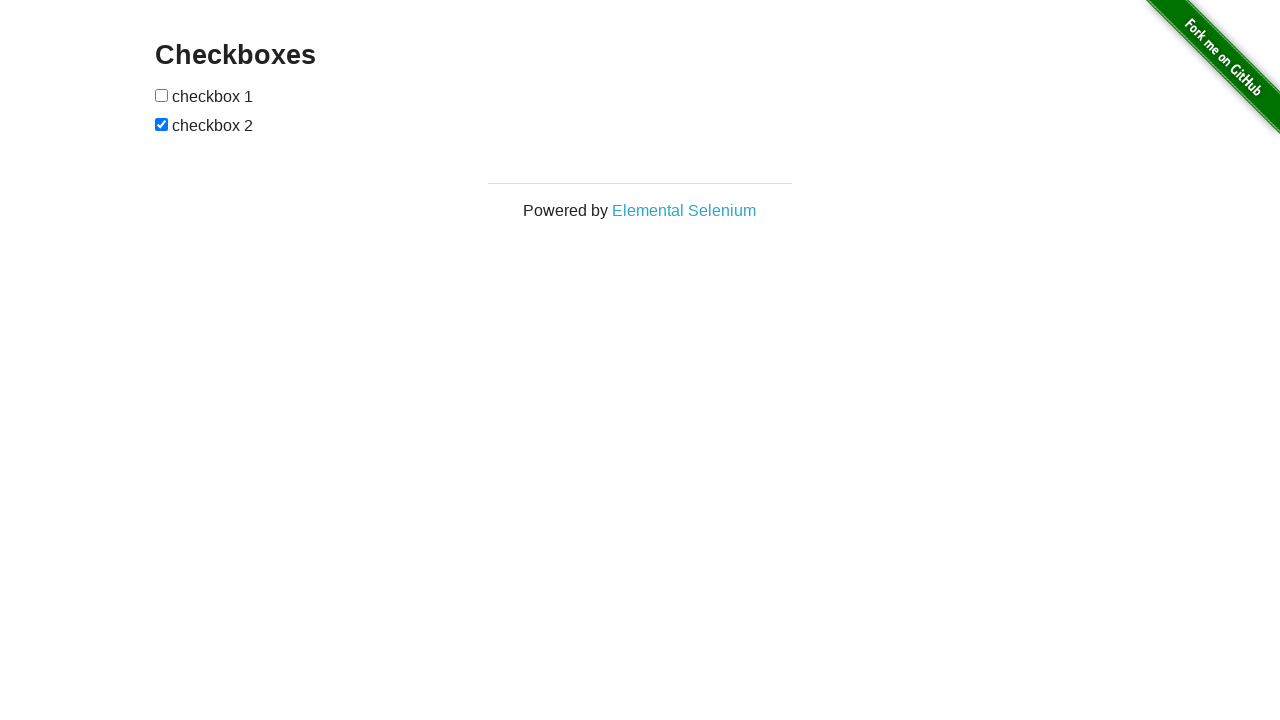

Waited for checkbox elements to be present on the page
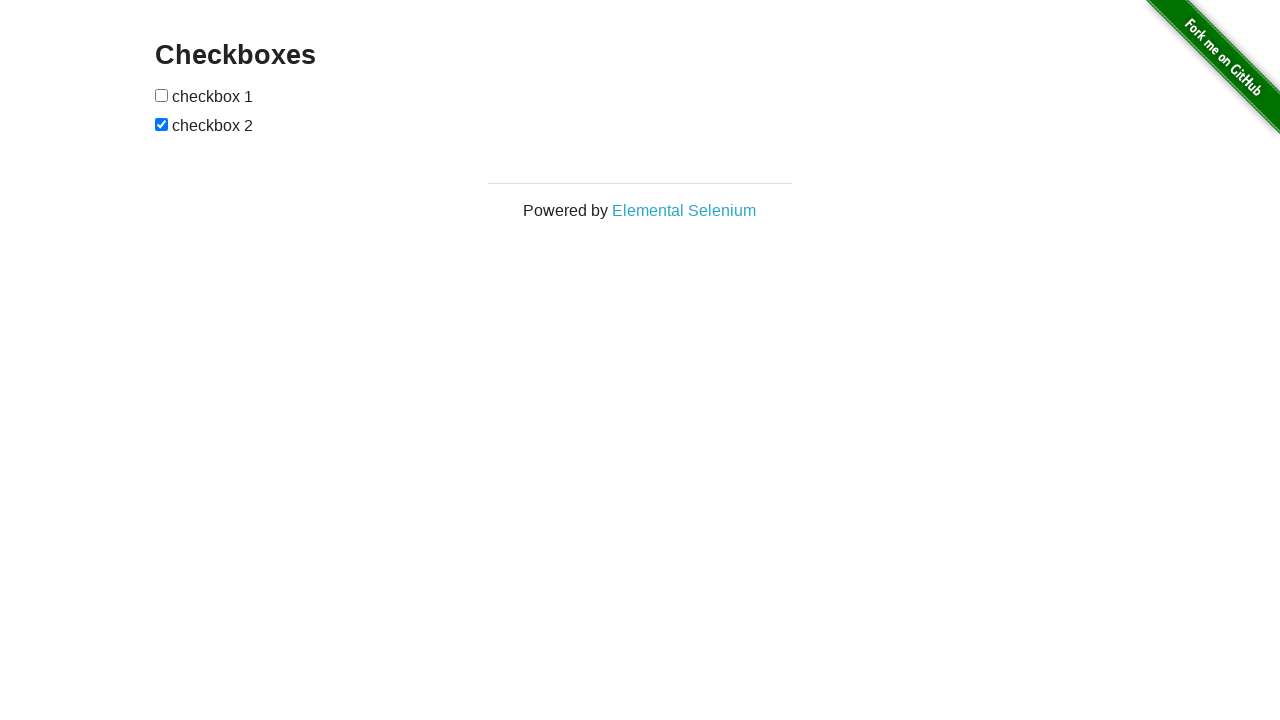

Clicked the first checkbox to select it at (162, 95) on input[type='checkbox']:first-of-type
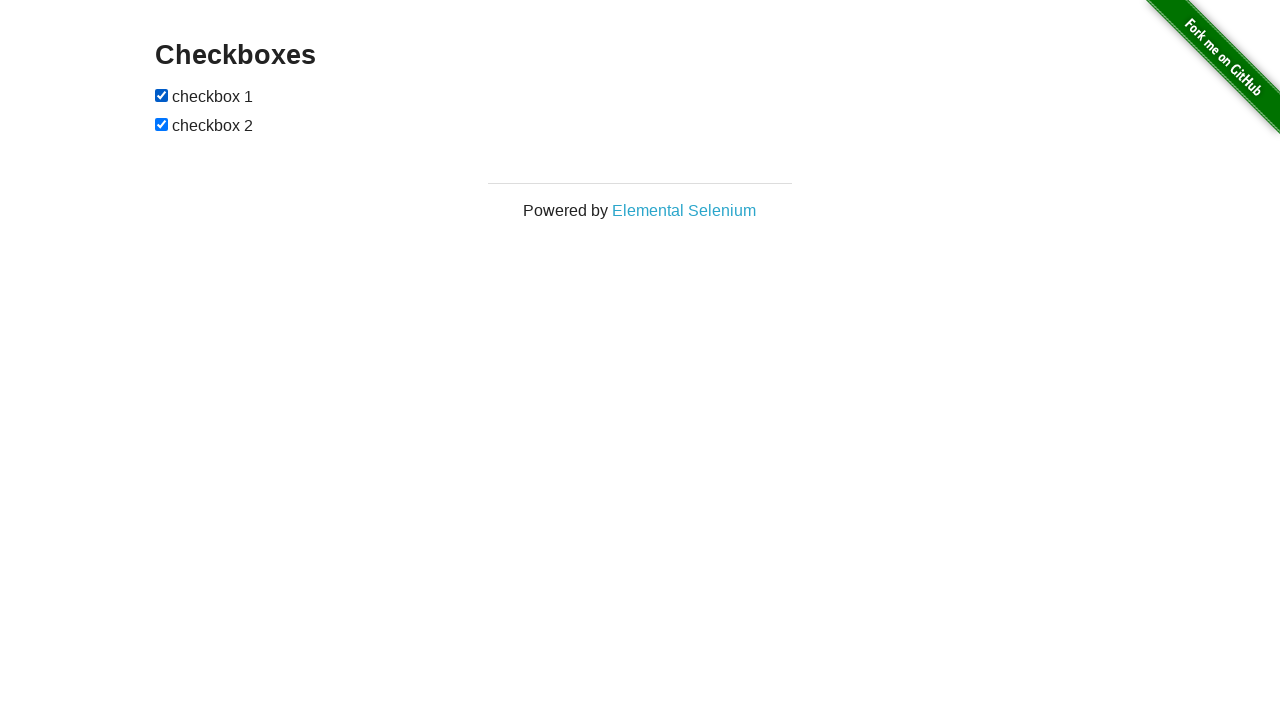

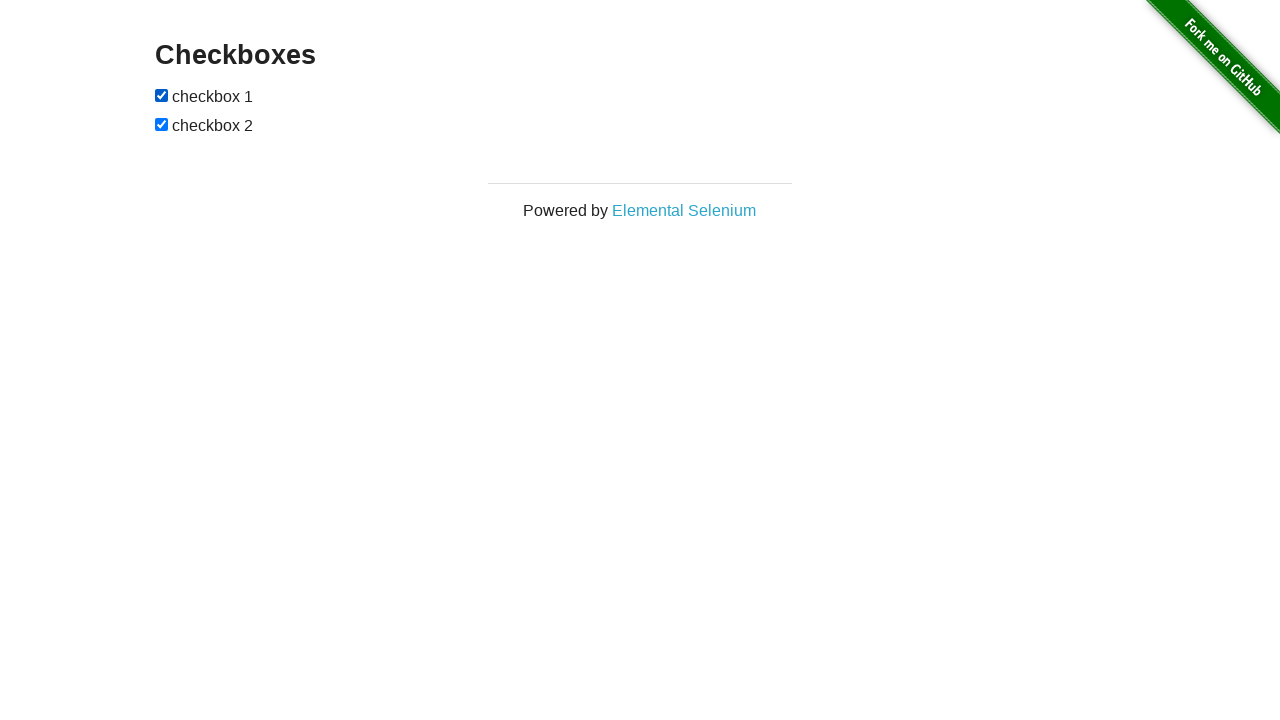